Navigates to the OrangeHRM demo login page and waits for it to load, testing basic page load functionality with extended timeout.

Starting URL: https://opensource-demo.orangehrmlive.com/web/index.php/auth/login

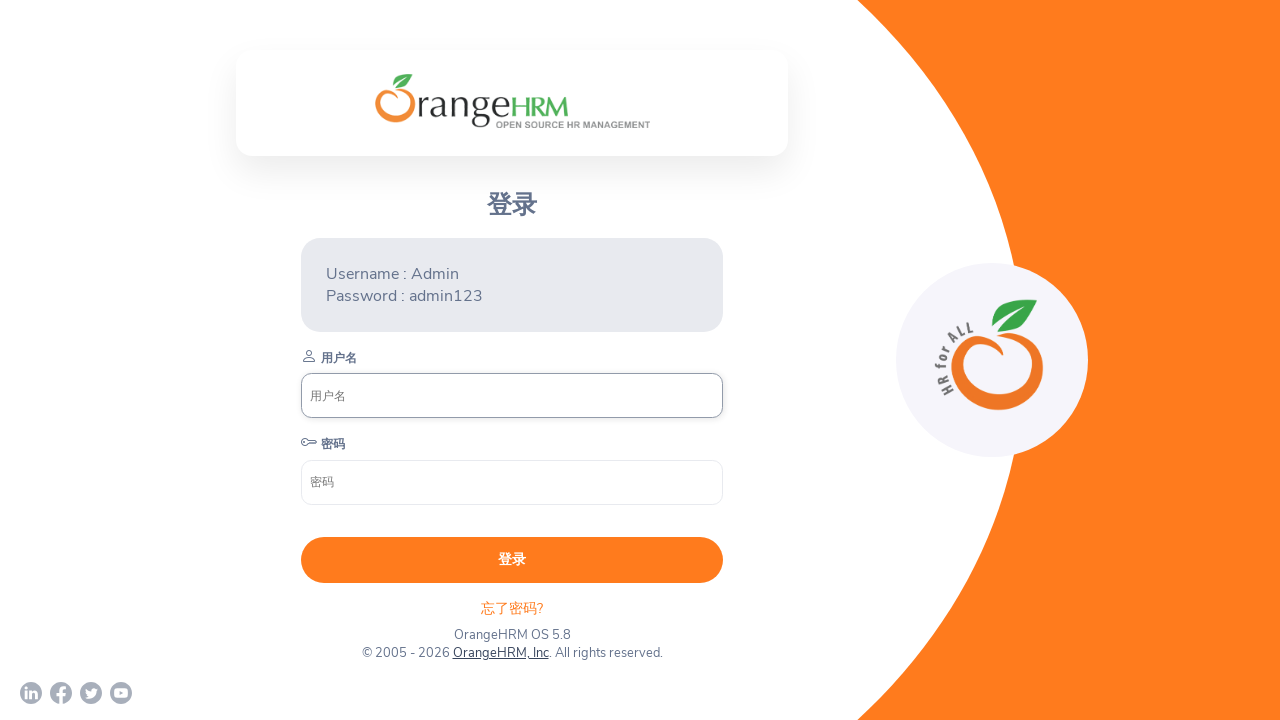

Waited for page network idle state to complete
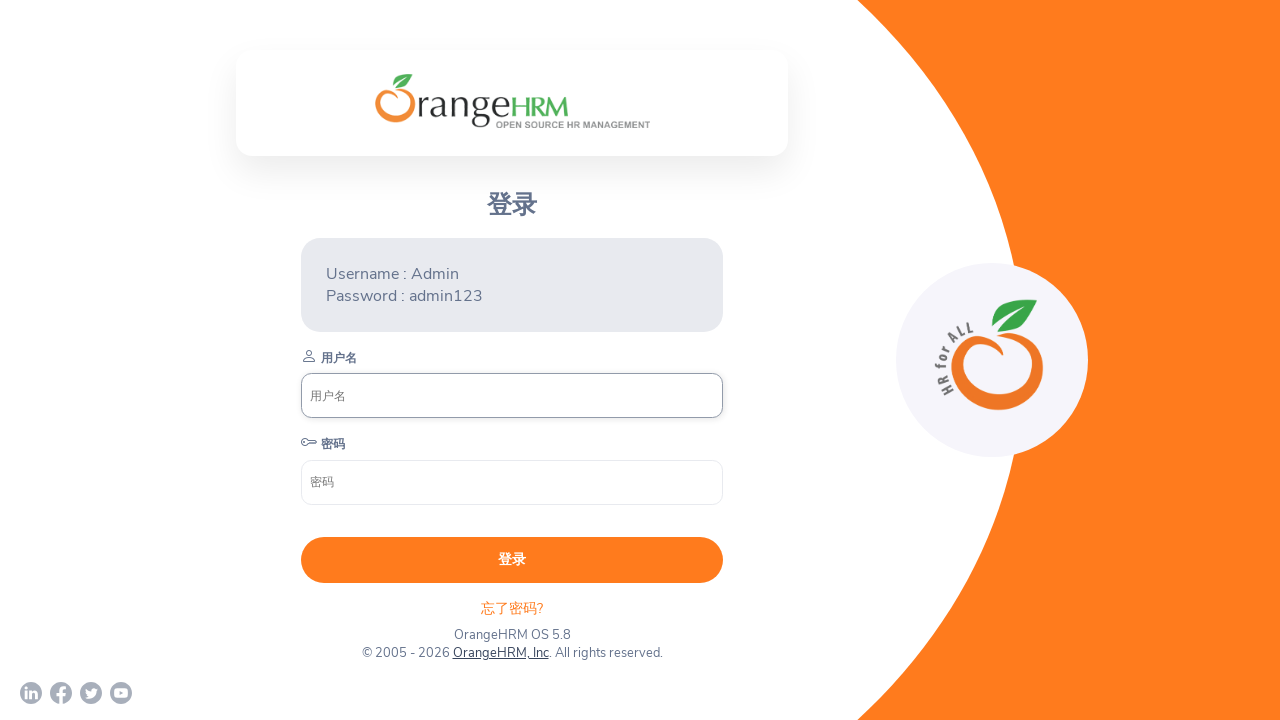

Username input field appeared on login form
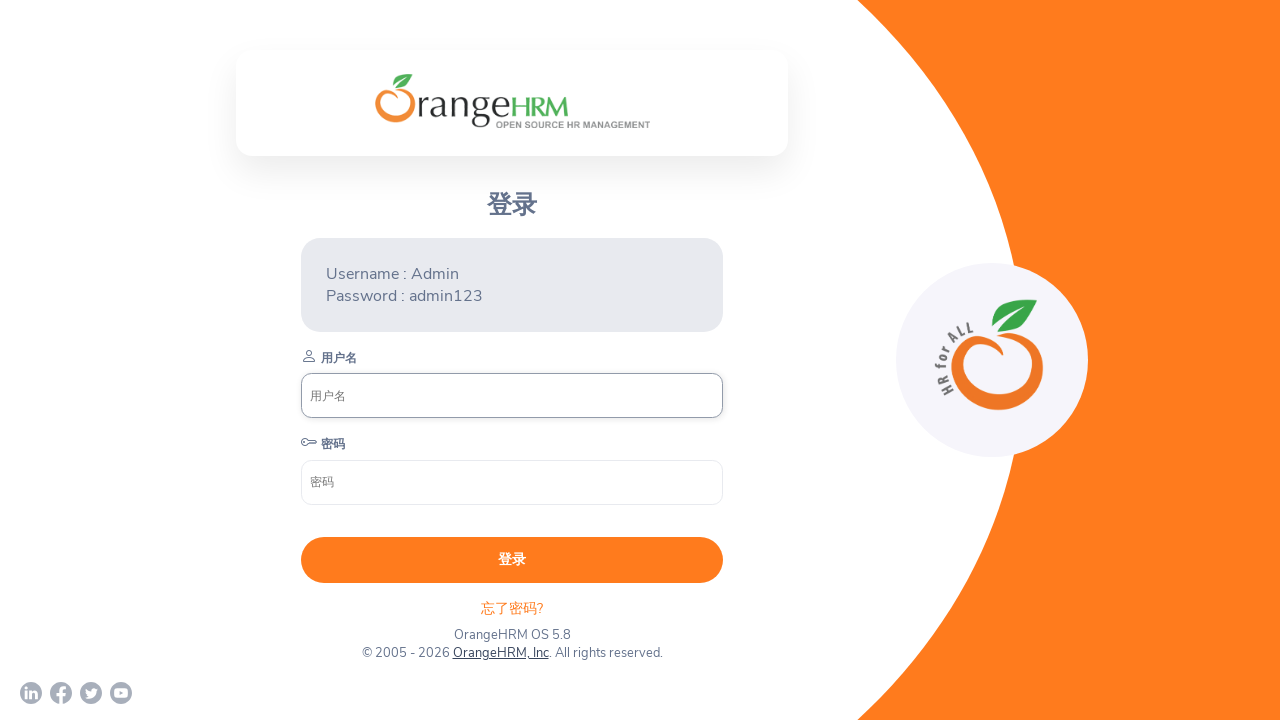

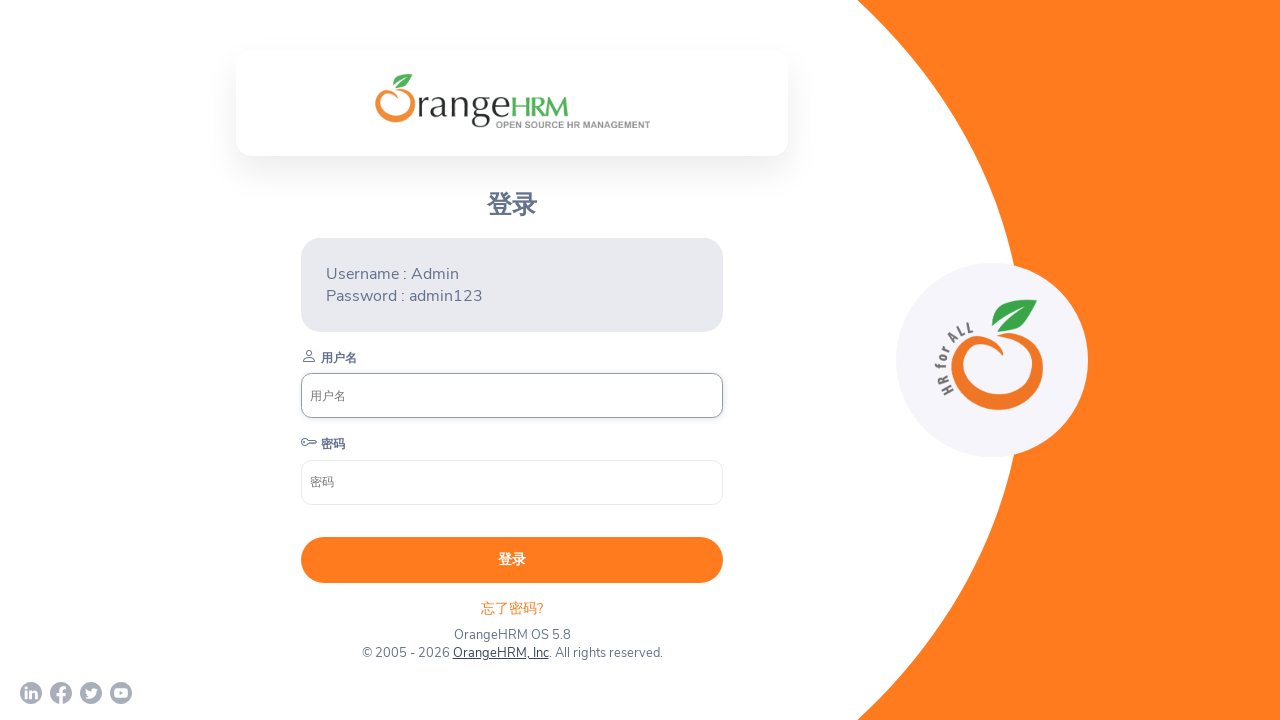